Tests filtering to display only completed todo items

Starting URL: https://demo.playwright.dev/todomvc

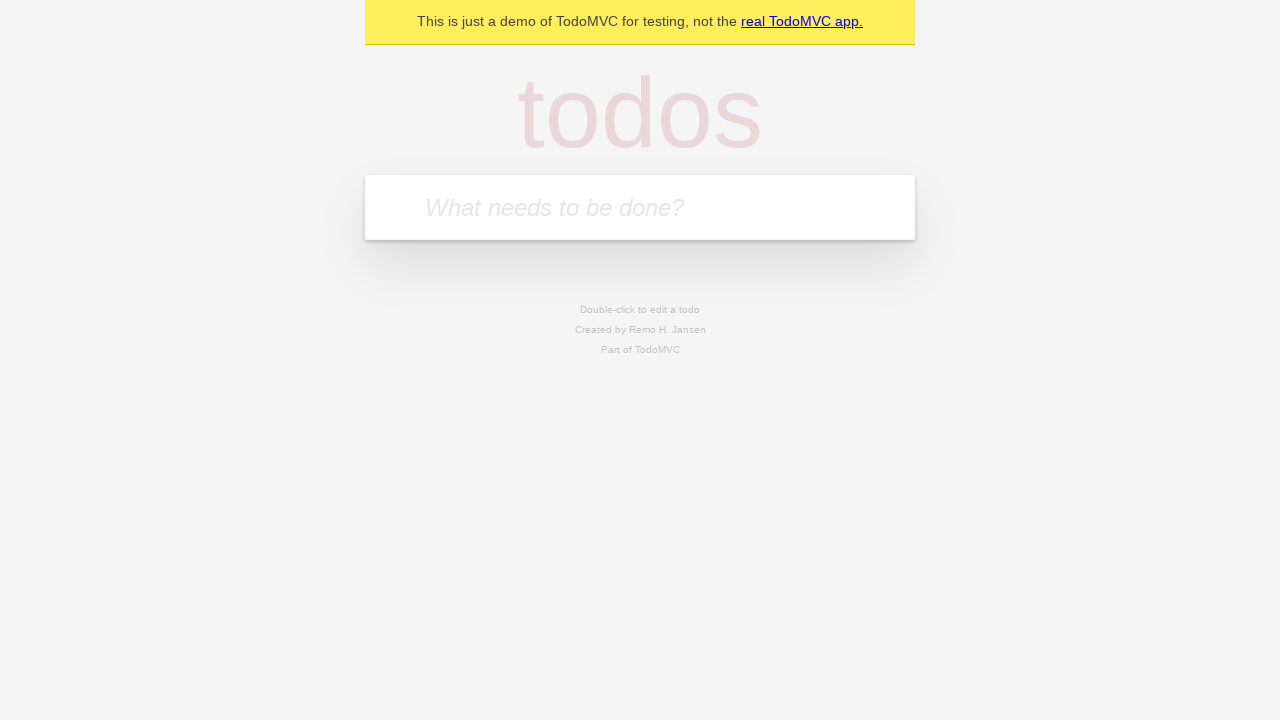

Filled todo input with 'buy some cheese' on internal:attr=[placeholder="What needs to be done?"i]
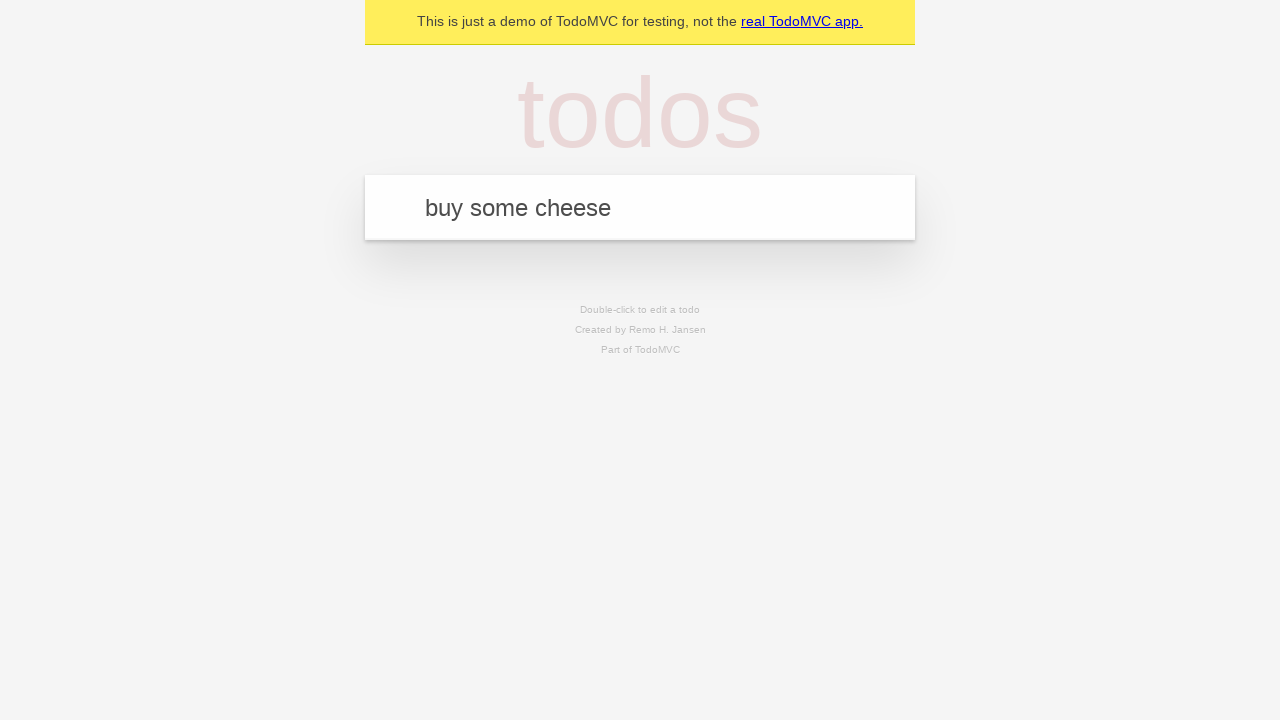

Pressed Enter to create todo item 'buy some cheese' on internal:attr=[placeholder="What needs to be done?"i]
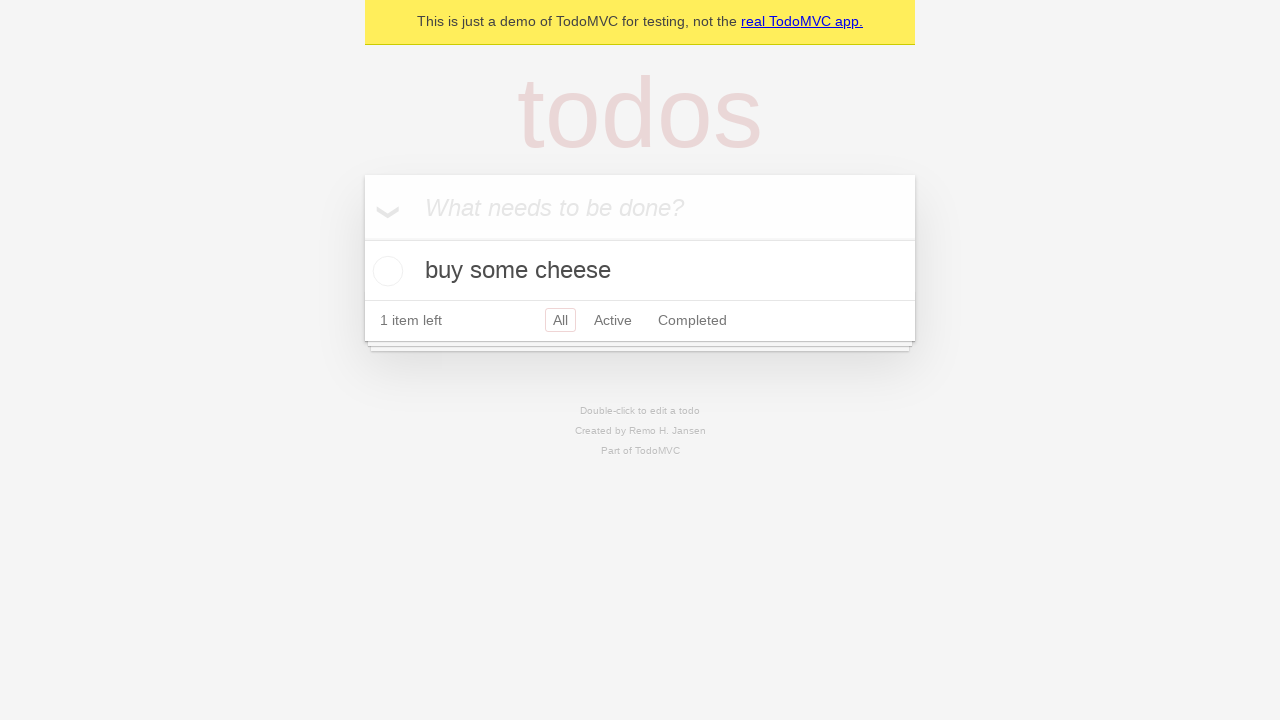

Filled todo input with 'feed the cat' on internal:attr=[placeholder="What needs to be done?"i]
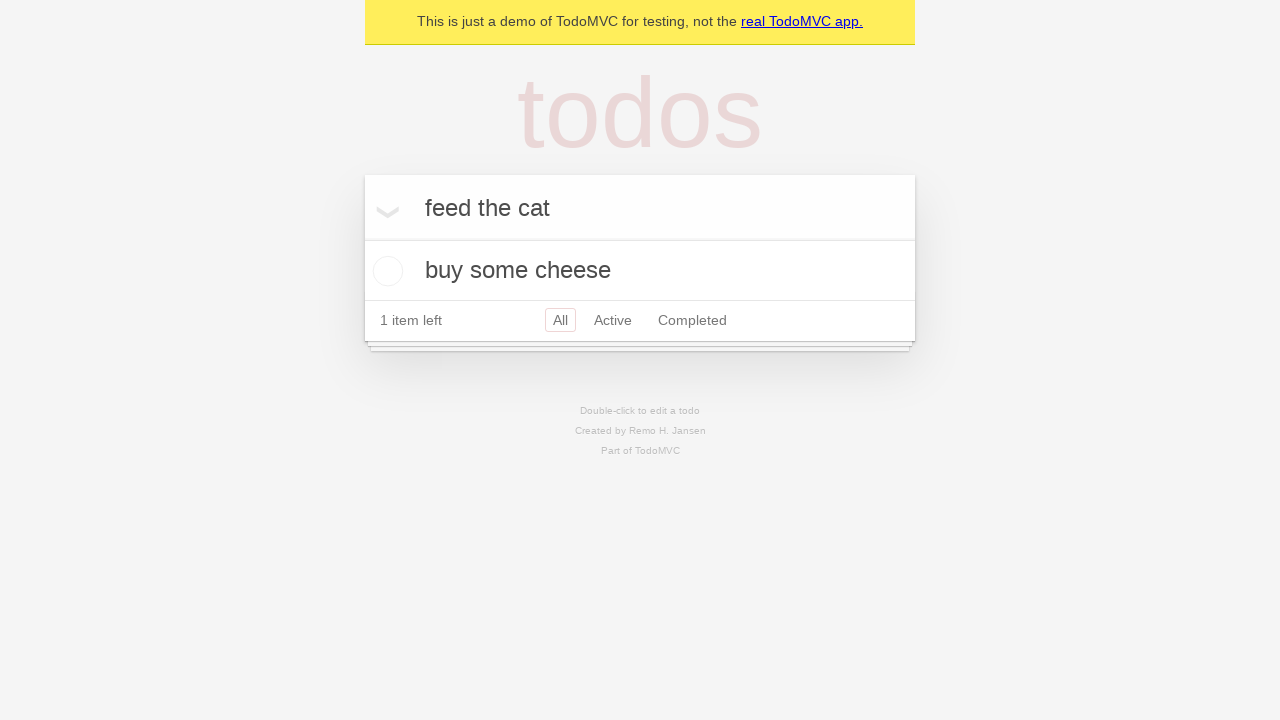

Pressed Enter to create todo item 'feed the cat' on internal:attr=[placeholder="What needs to be done?"i]
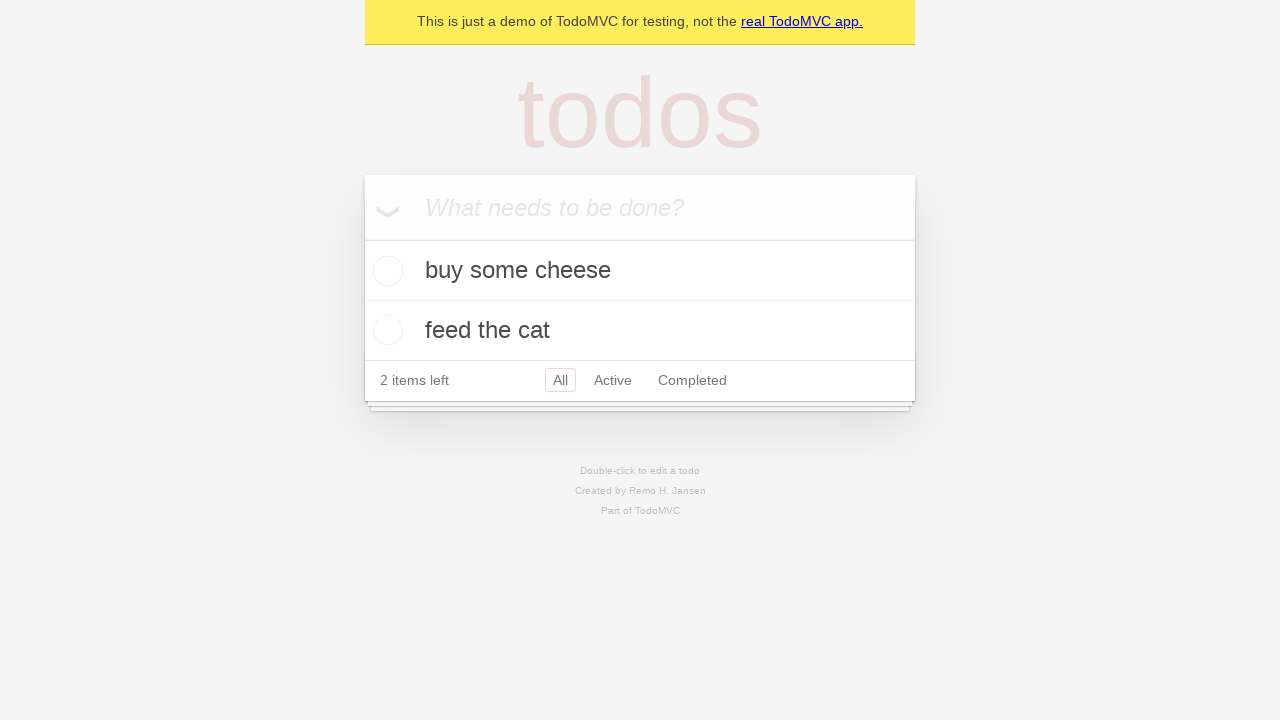

Filled todo input with 'book a doctors appointment' on internal:attr=[placeholder="What needs to be done?"i]
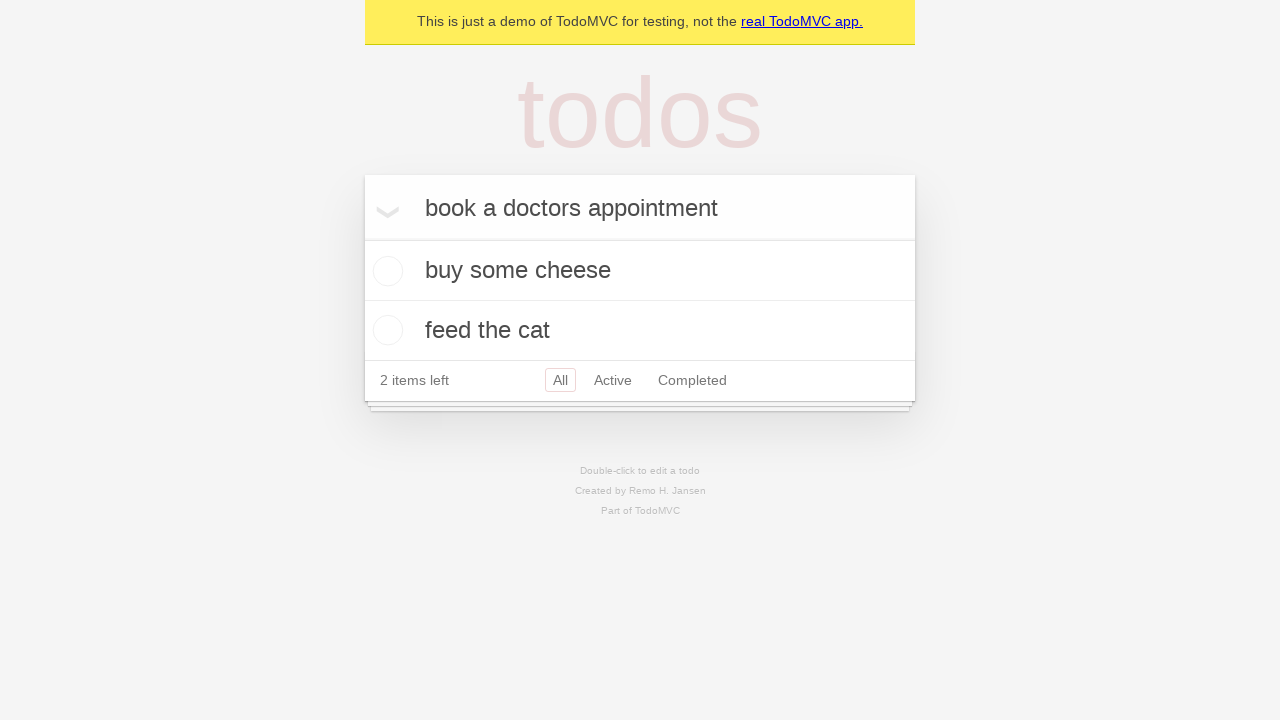

Pressed Enter to create todo item 'book a doctors appointment' on internal:attr=[placeholder="What needs to be done?"i]
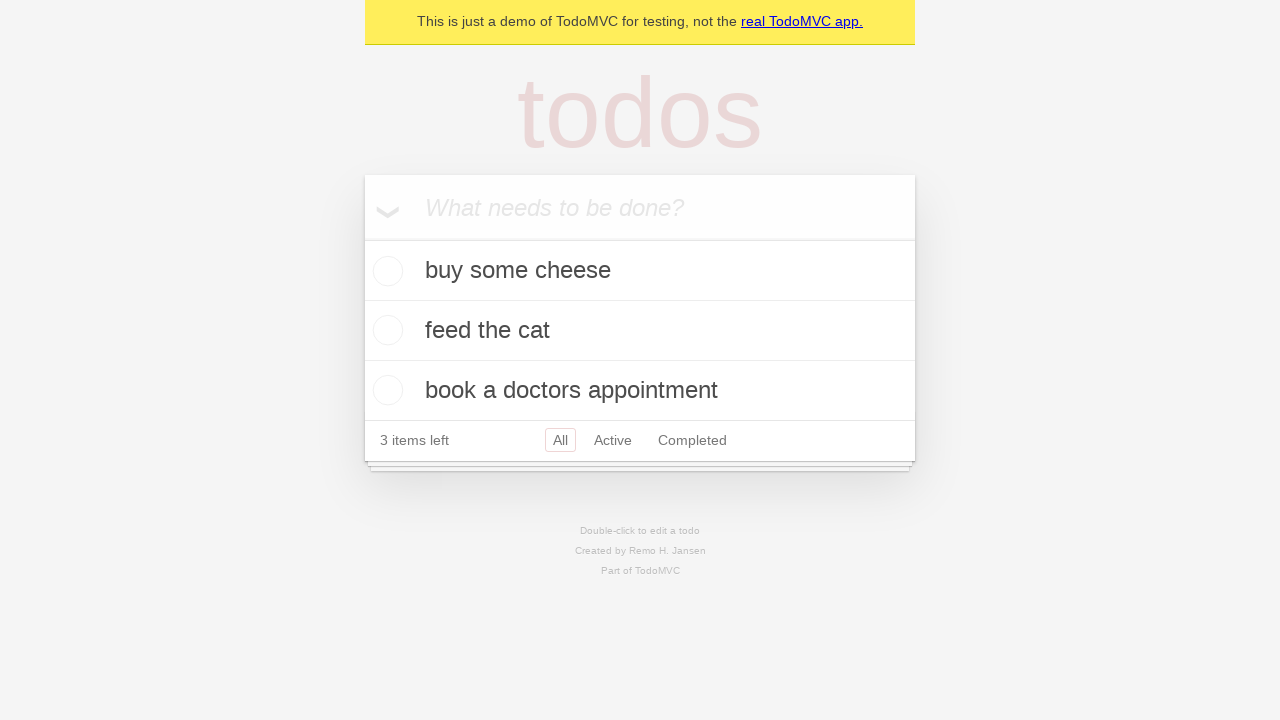

Checked the second todo item checkbox at (385, 330) on internal:testid=[data-testid="todo-item"s] >> nth=1 >> internal:role=checkbox
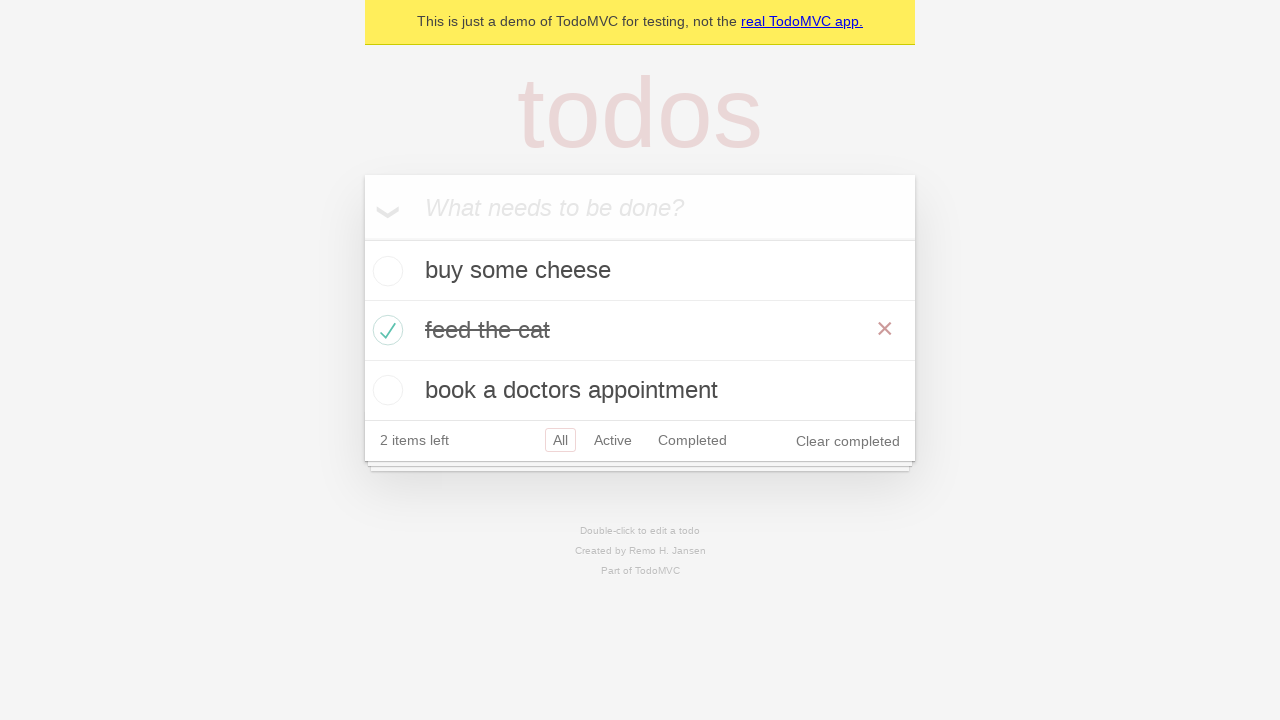

Clicked 'Completed' filter to display only completed items at (692, 440) on internal:role=link[name="Completed"i]
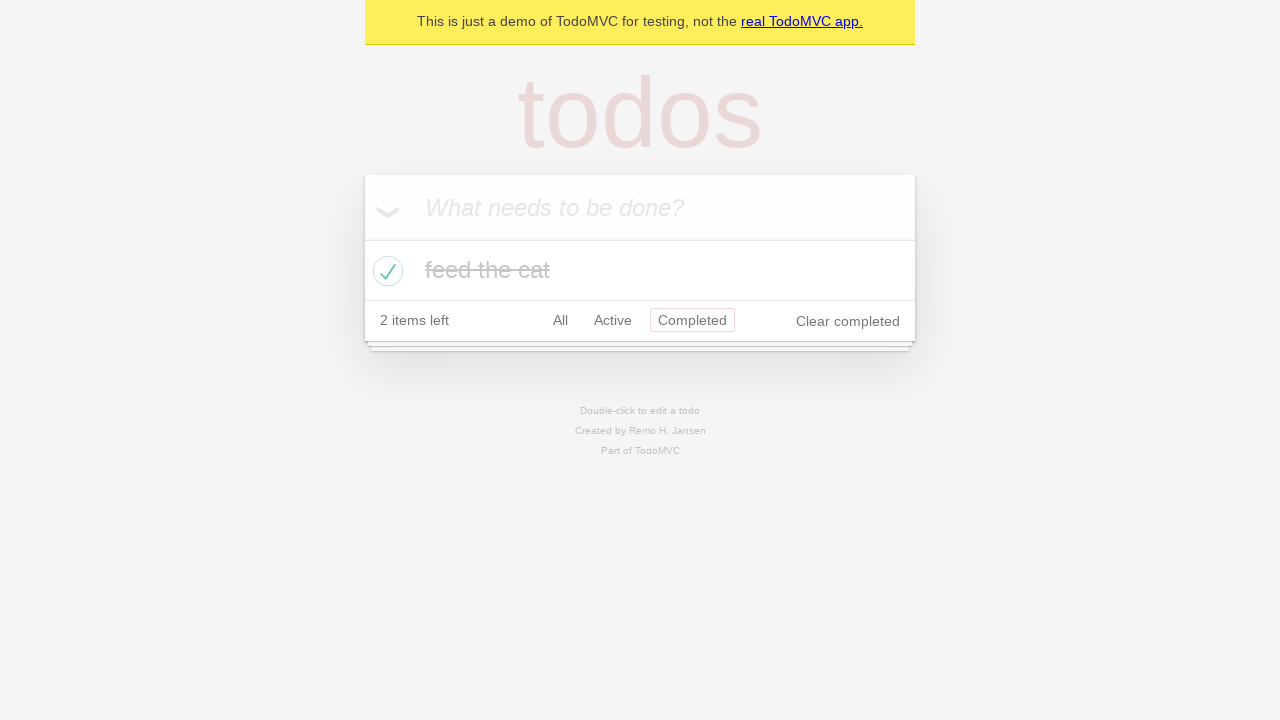

Verified that only 1 completed todo item is displayed
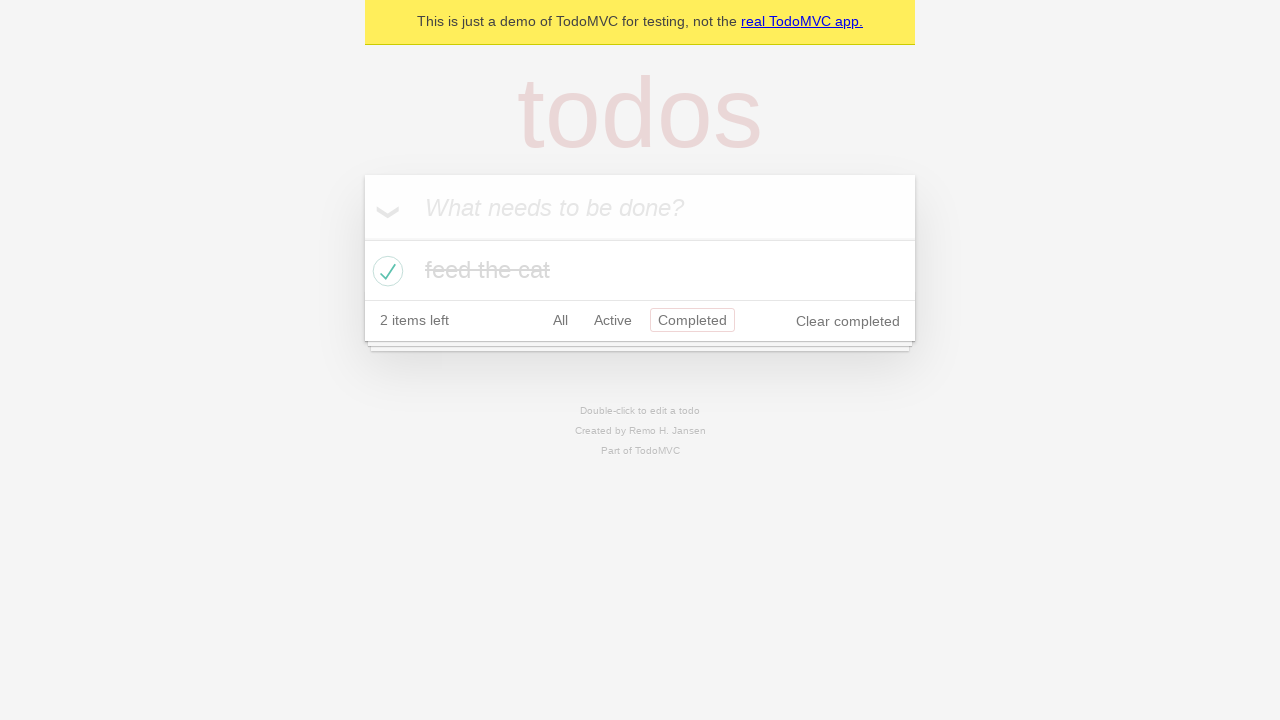

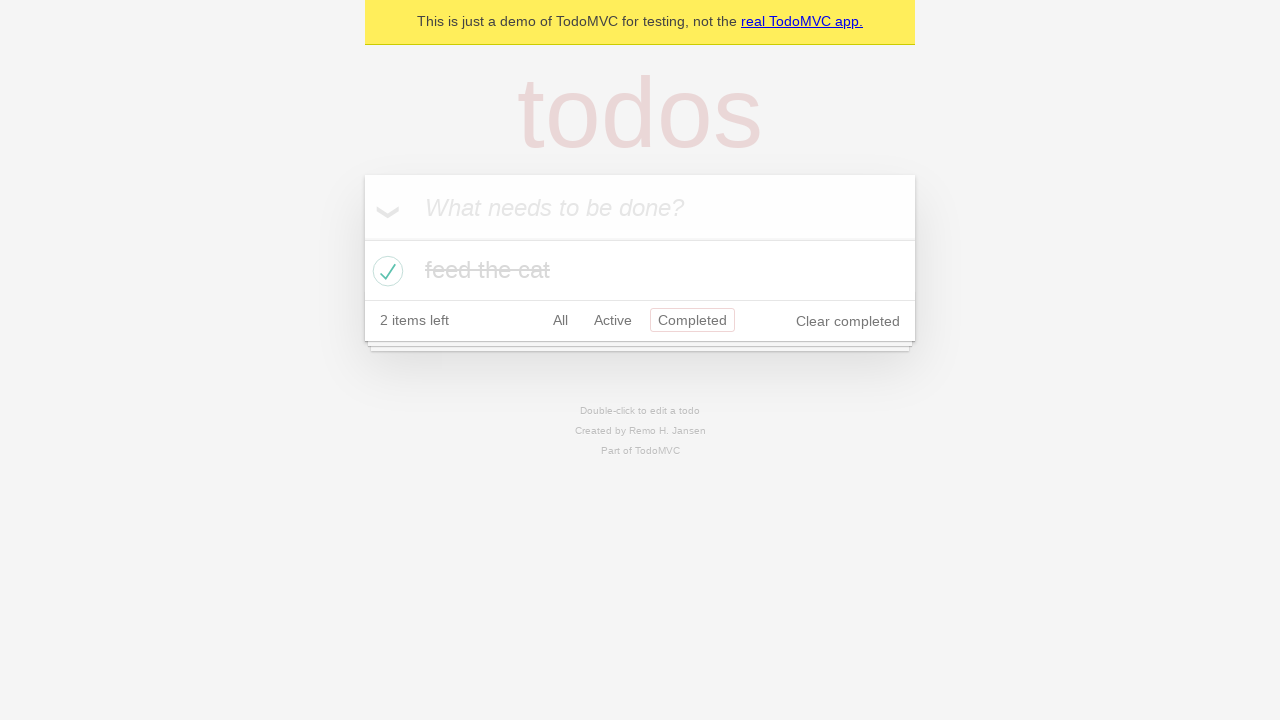